Tests user registration flow by filling out the registration form with user details and submitting it

Starting URL: https://parabank.parasoft.com/parabank/index.htm

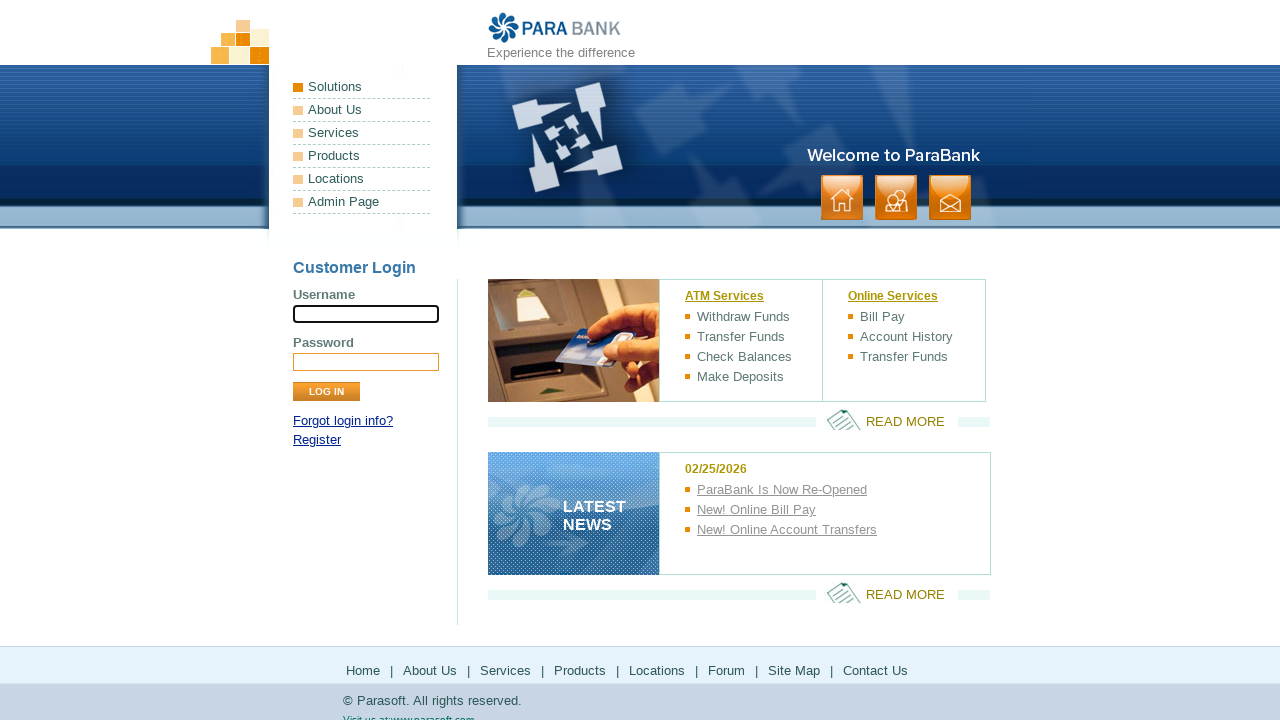

Clicked on the 'Register' link at (317, 440) on xpath=//a[contains(text(),'Register')]
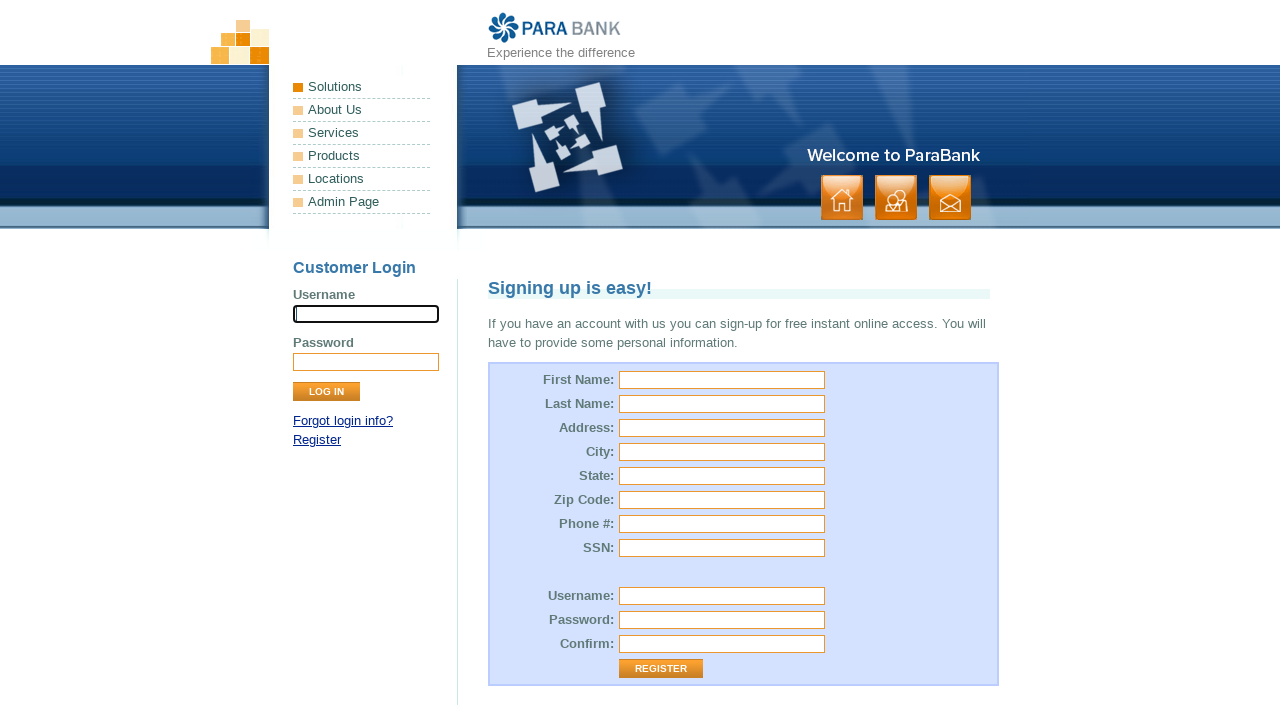

Filled first name field with 'Emma' on #customer\.firstName
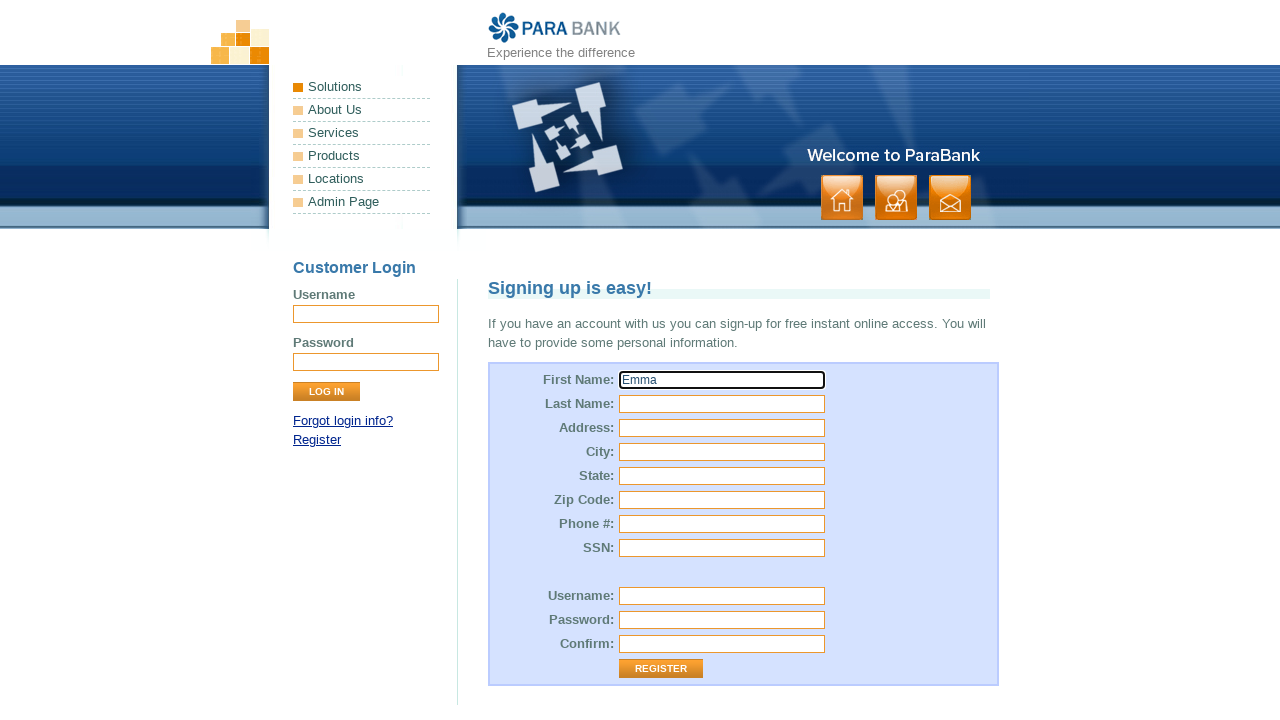

Filled last name field with 'Johnson' on #customer\.lastName
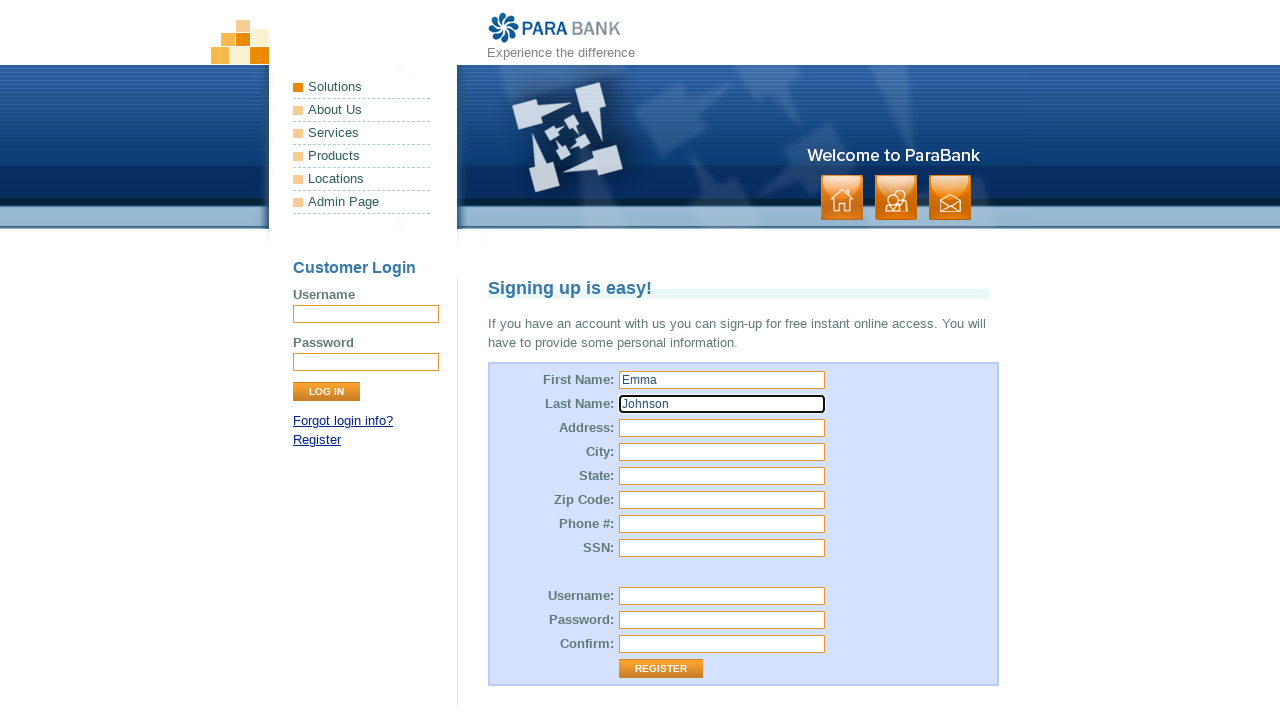

Filled street address field with '78 Oak Street' on #customer\.address\.street
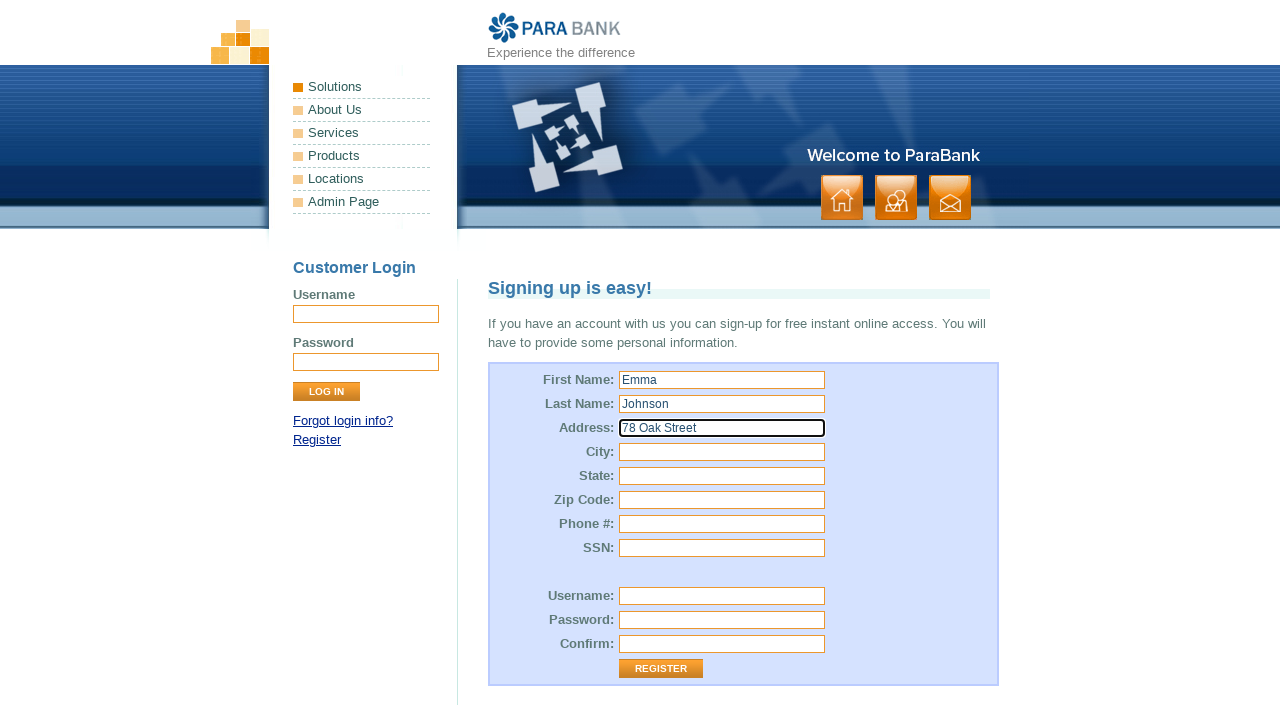

Filled city field with 'Manchester' on #customer\.address\.city
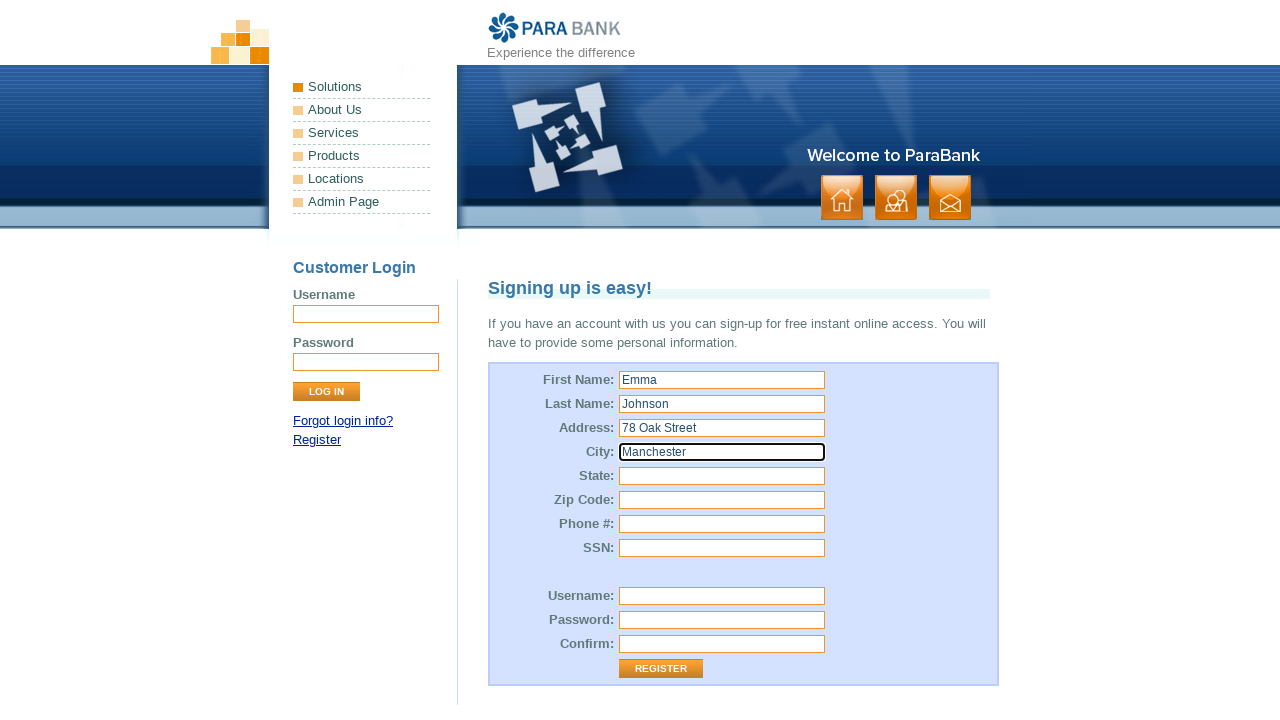

Filled state field with 'UK' on #customer\.address\.state
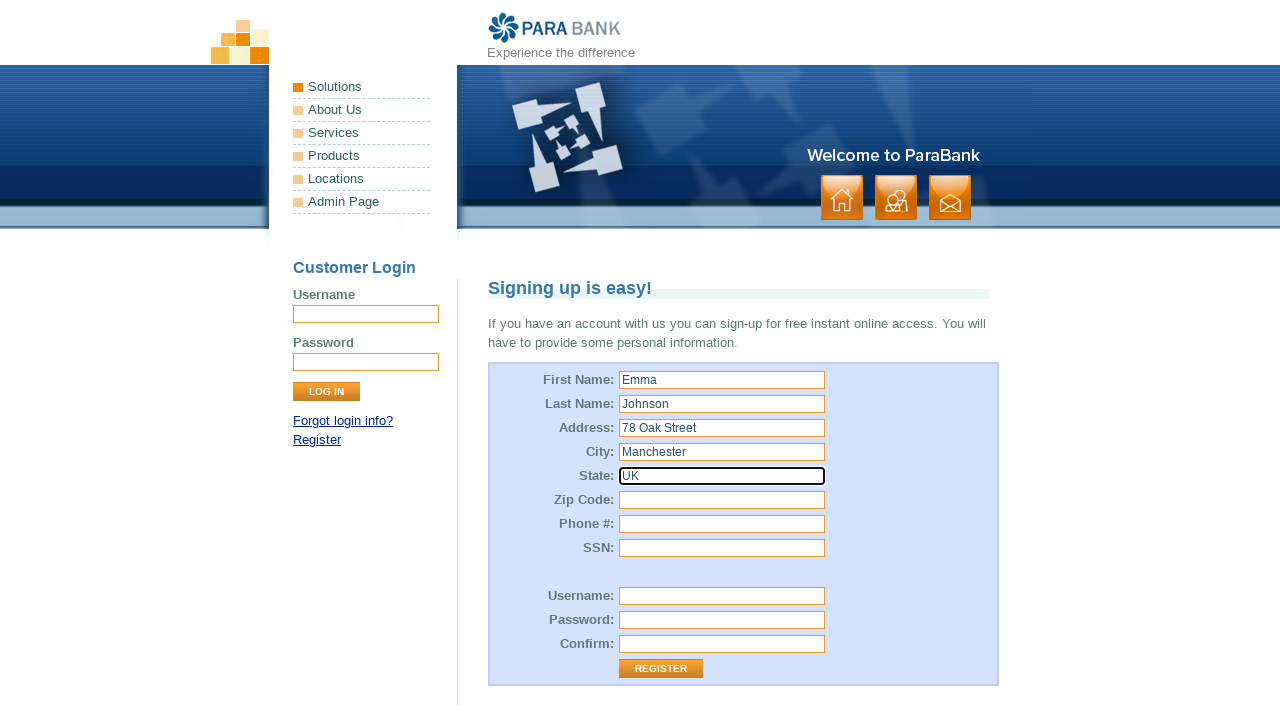

Filled zip code field with 'M1 4BT' on #customer\.address\.zipCode
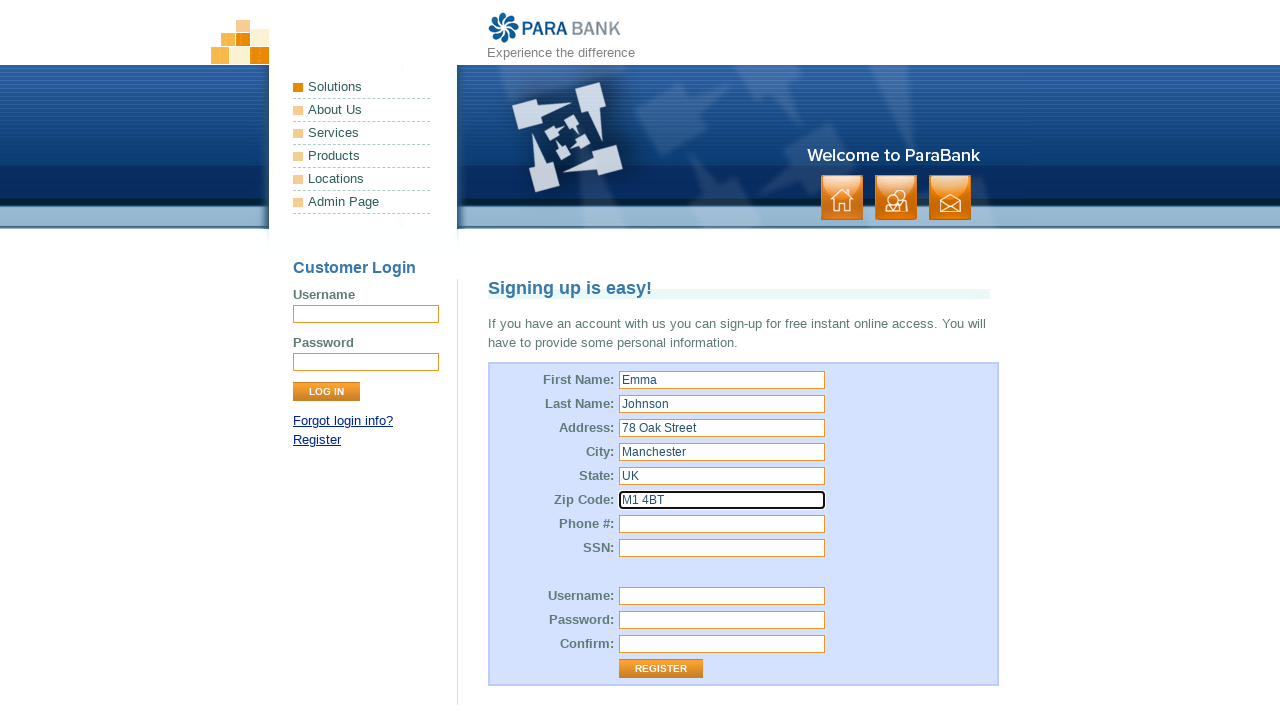

Filled phone number field with '447700123456' on #customer\.phoneNumber
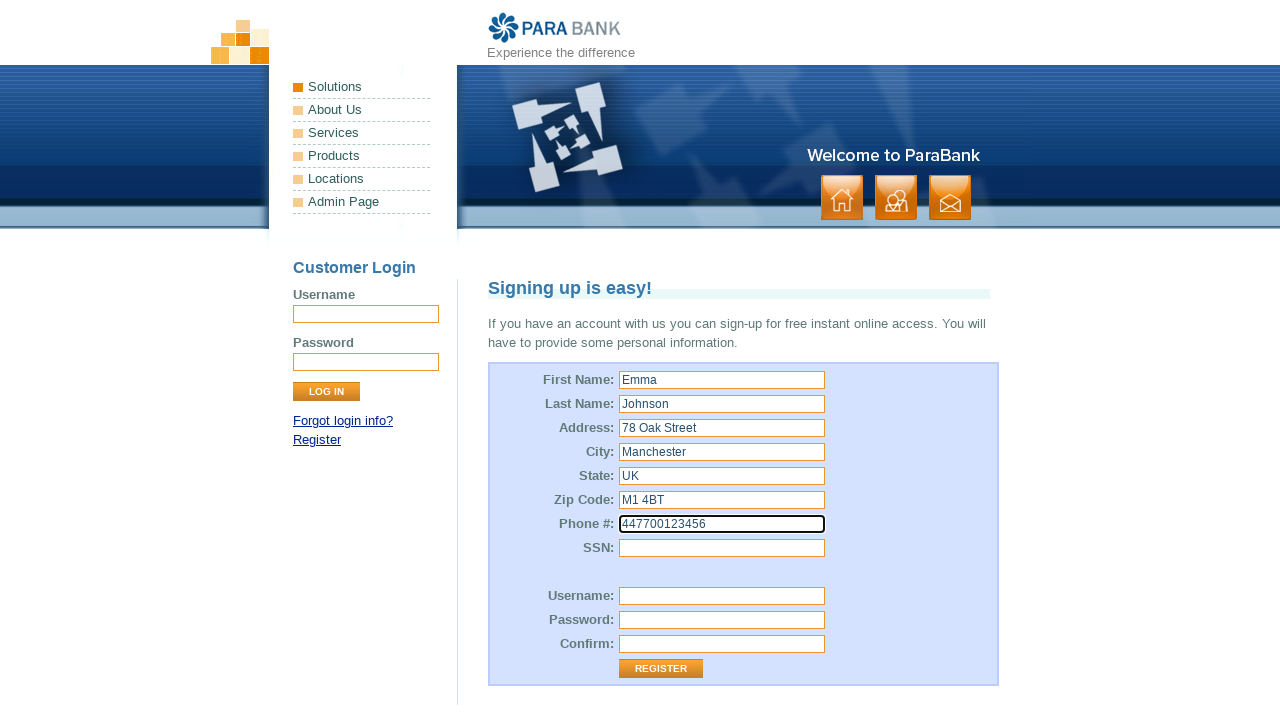

Filled SSN field with '987654' on #customer\.ssn
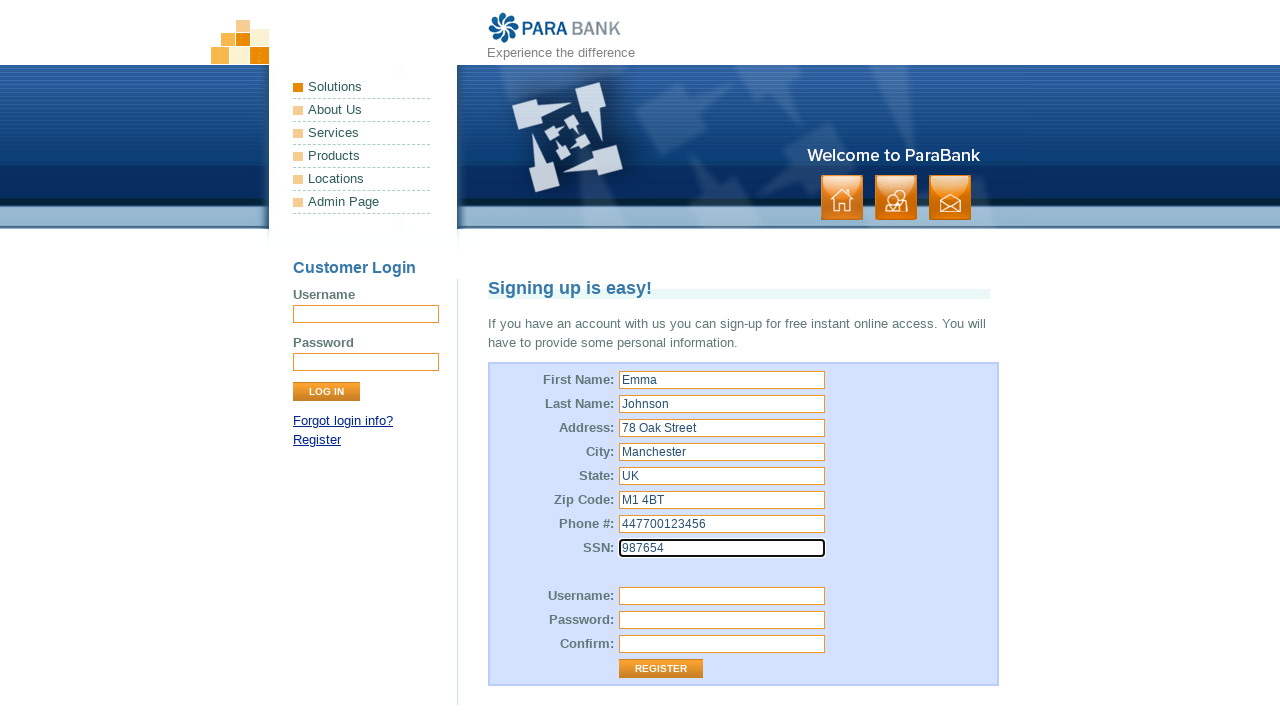

Filled username field with 'emmajohn2024' on #customer\.username
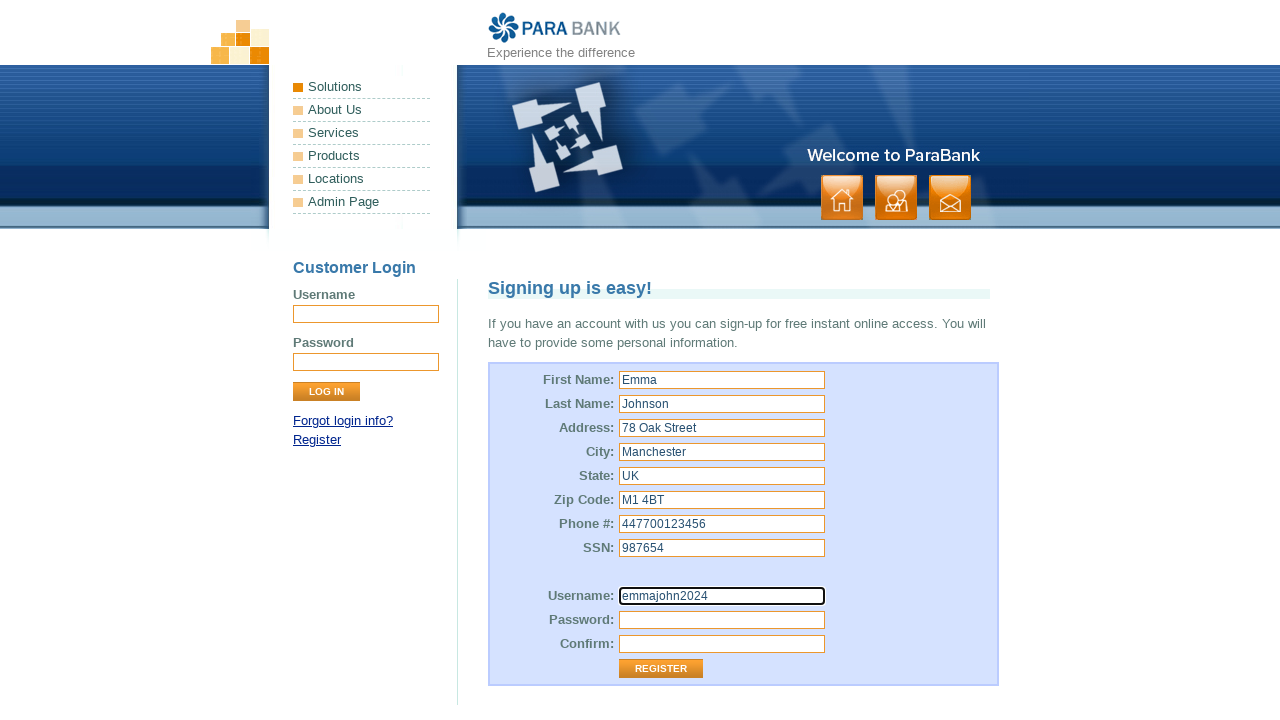

Filled password field with 'secure456' on #customer\.password
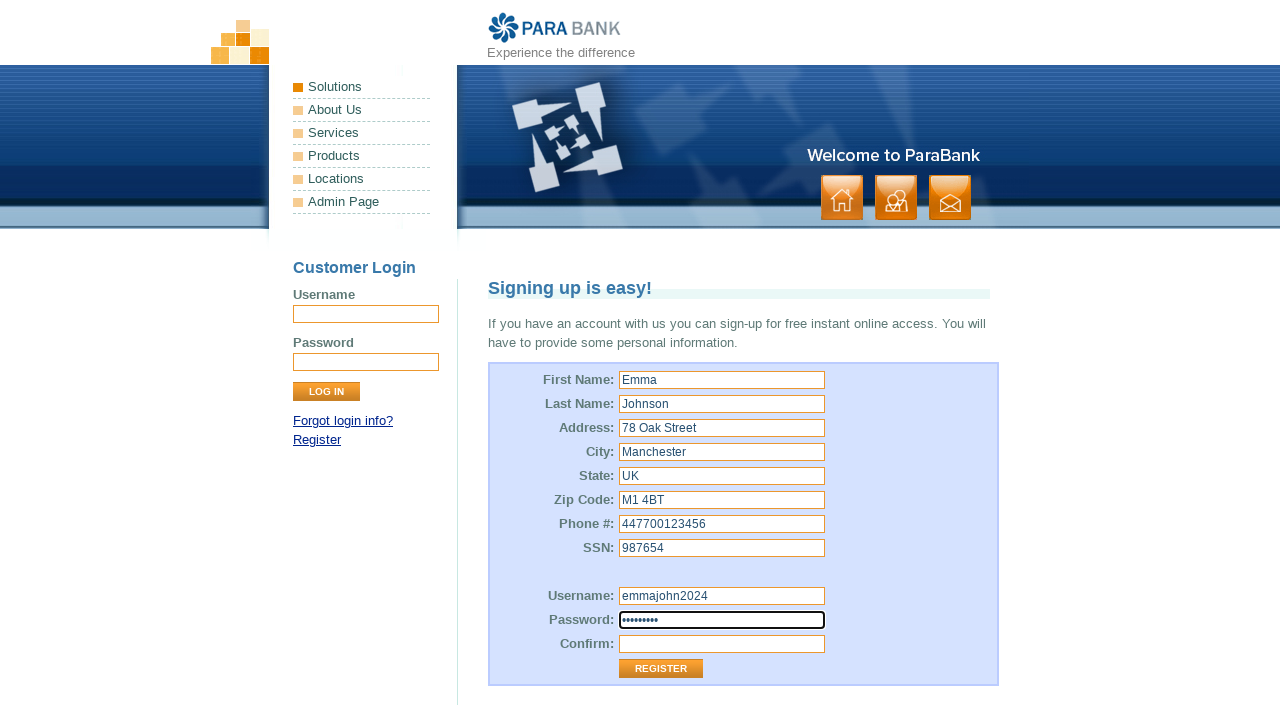

Filled confirm password field with 'secure456' on #repeatedPassword
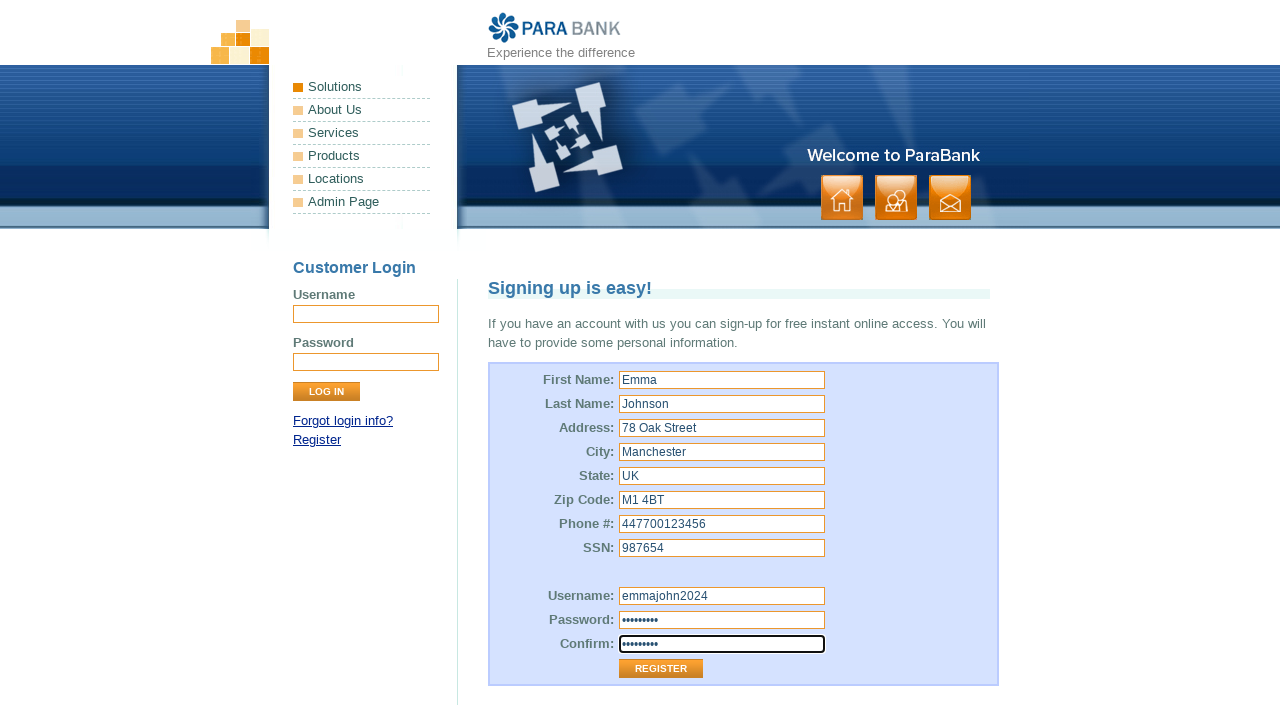

Clicked REGISTER button to submit the registration form at (661, 669) on xpath=//tbody/tr[13]/td[2]/input[1]
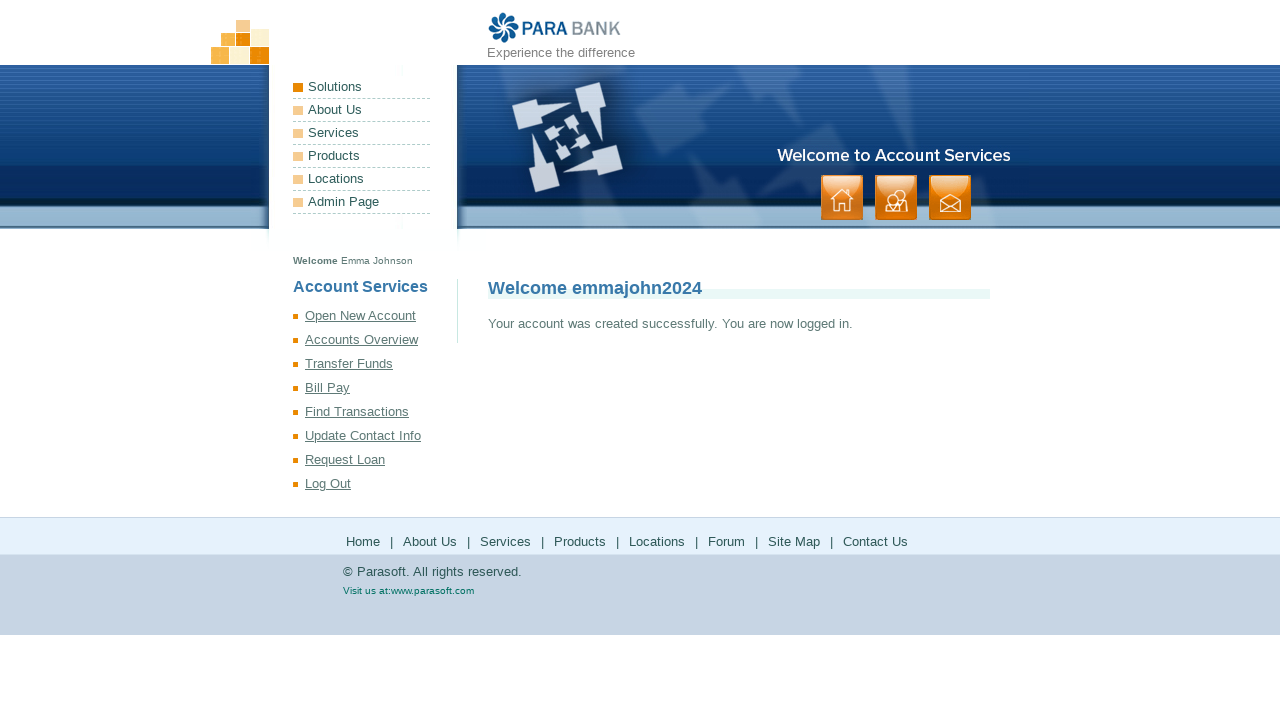

Verified successful account creation with success message displayed
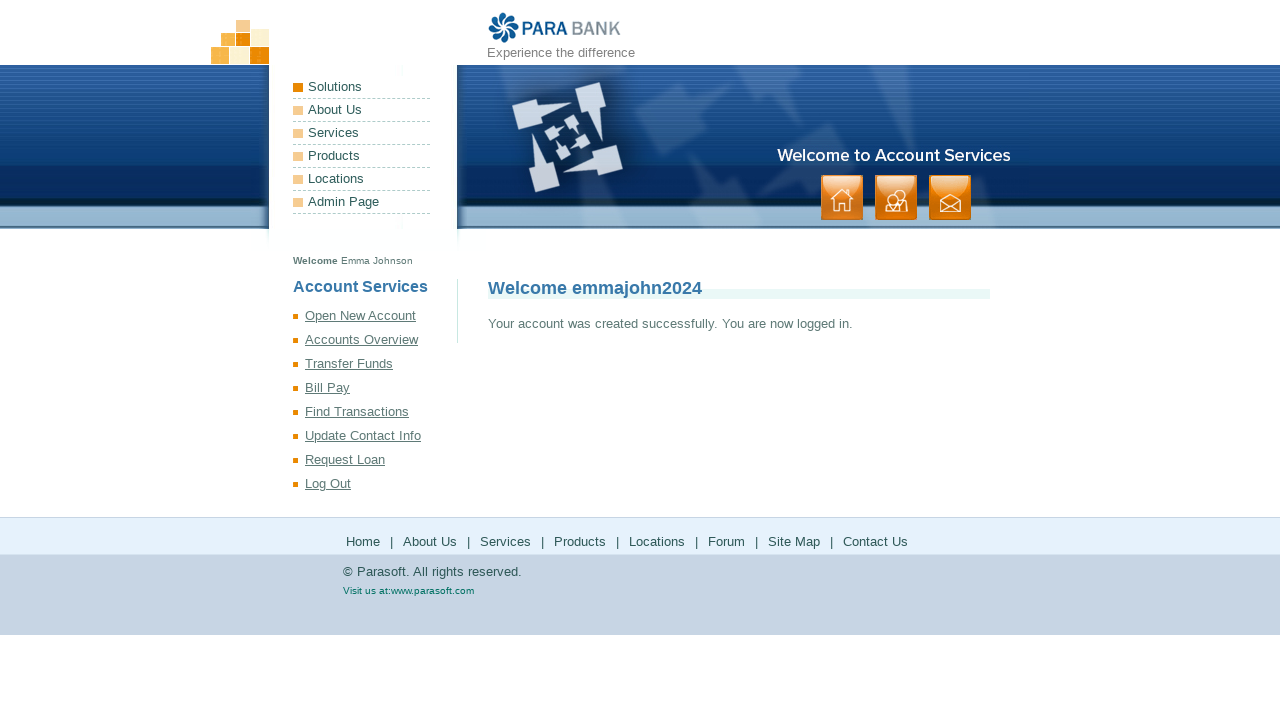

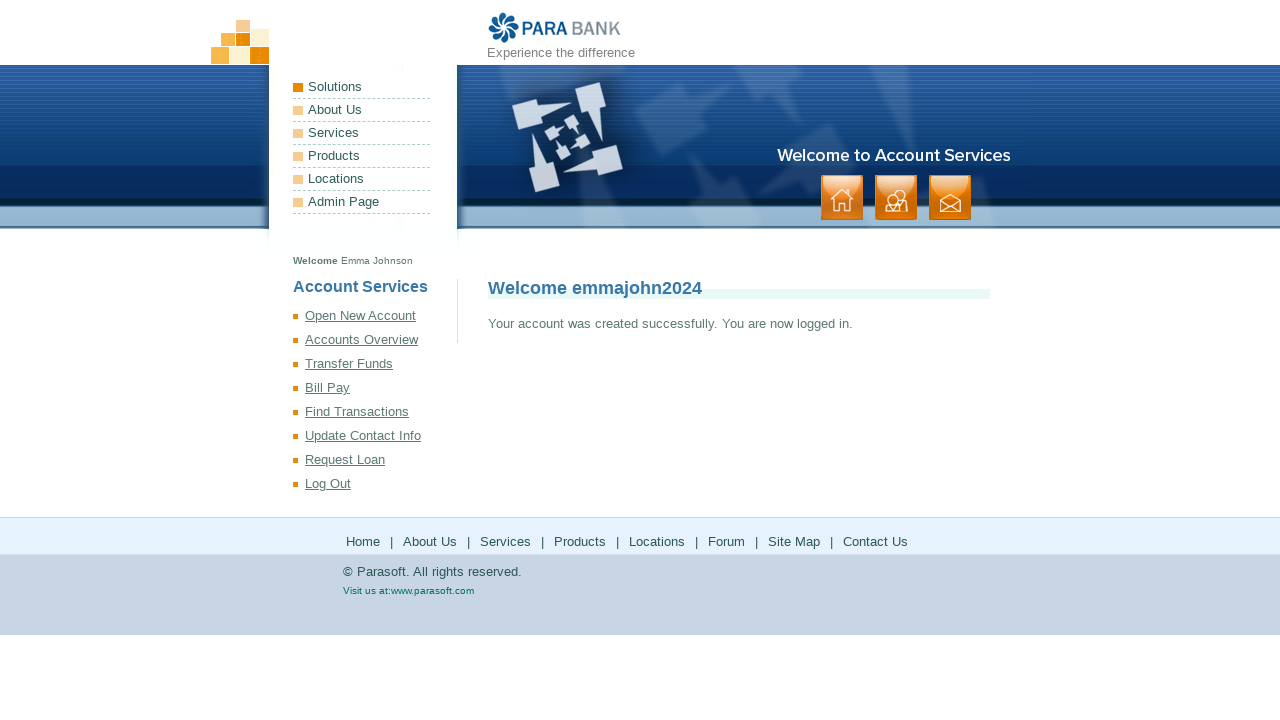